Tests navigation by clicking the Browse Sets link in the header and verifying navigation to the sets page

Starting URL: https://www.pokellector.com/

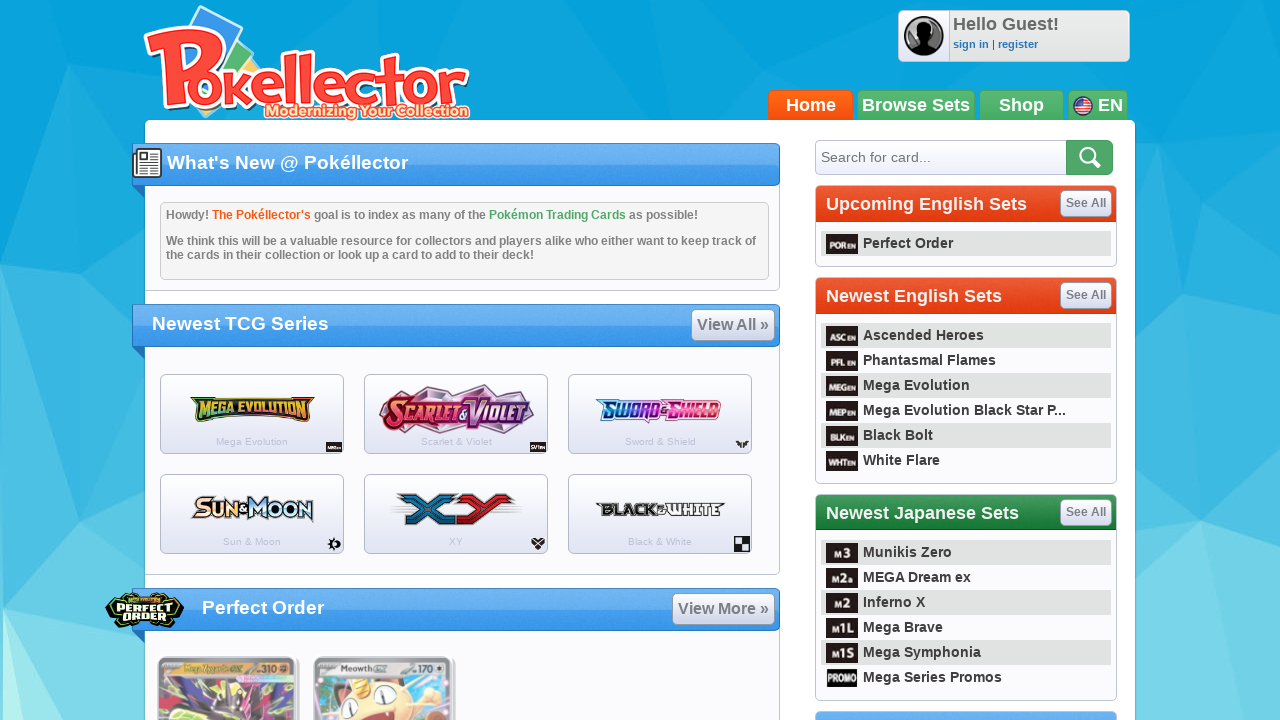

Clicked Browse Sets link in header navigation at (916, 105) on a:has-text('Browse Sets')
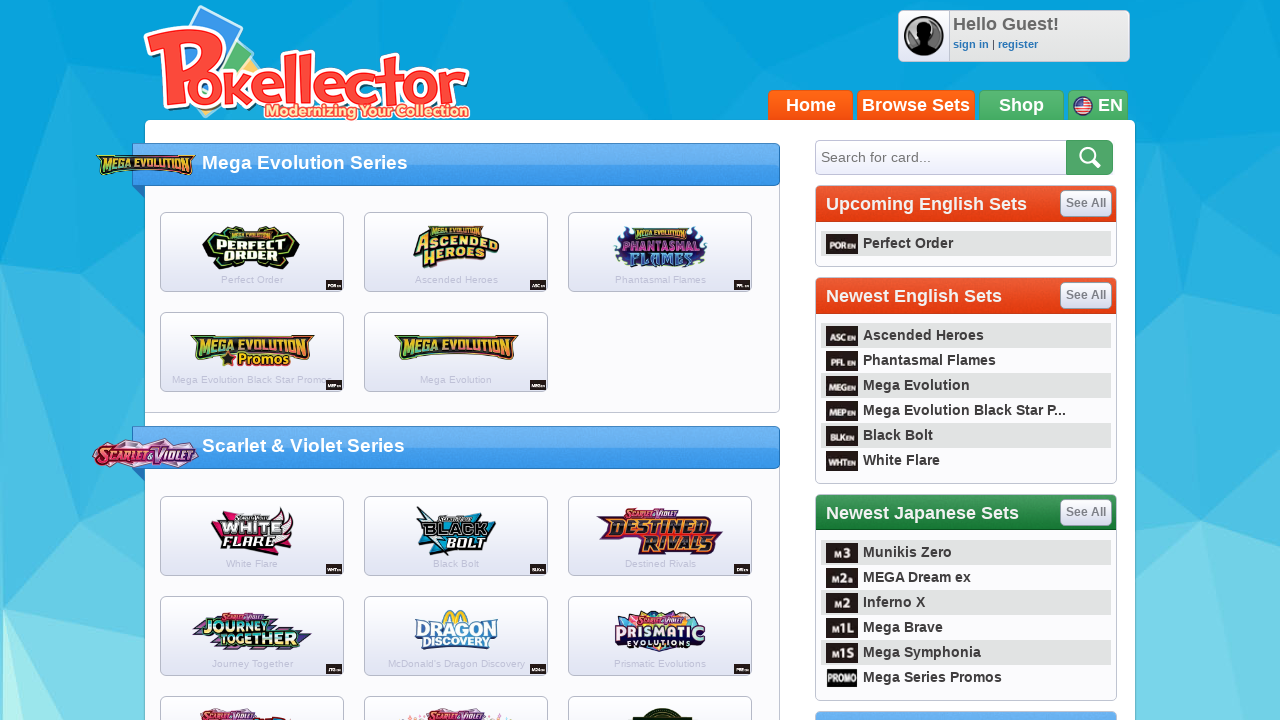

Sets page loaded successfully
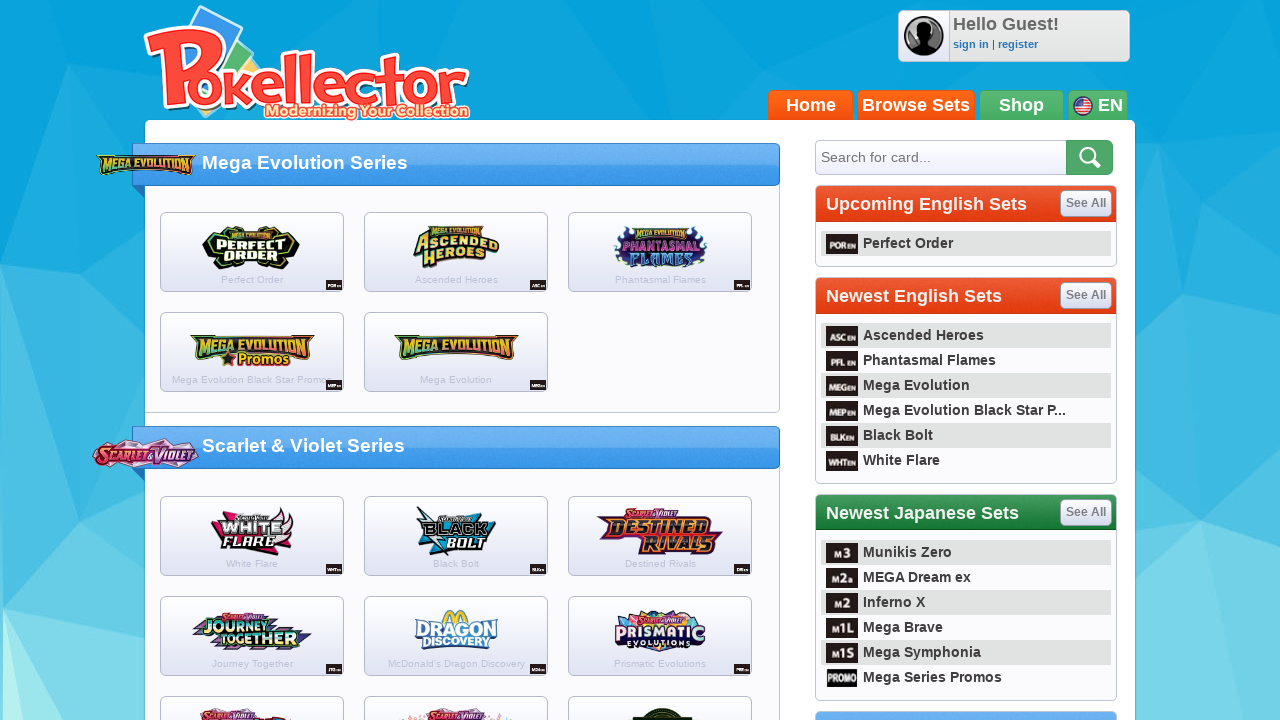

Verified page navigated to sets page URL
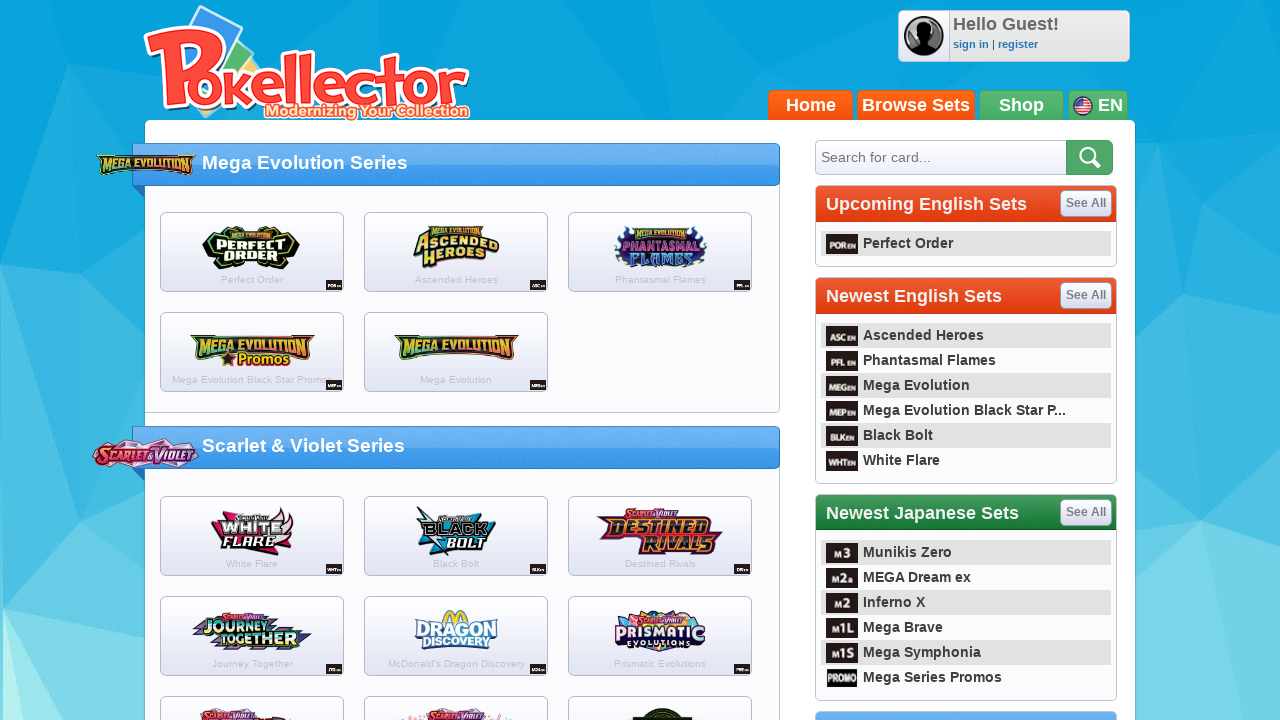

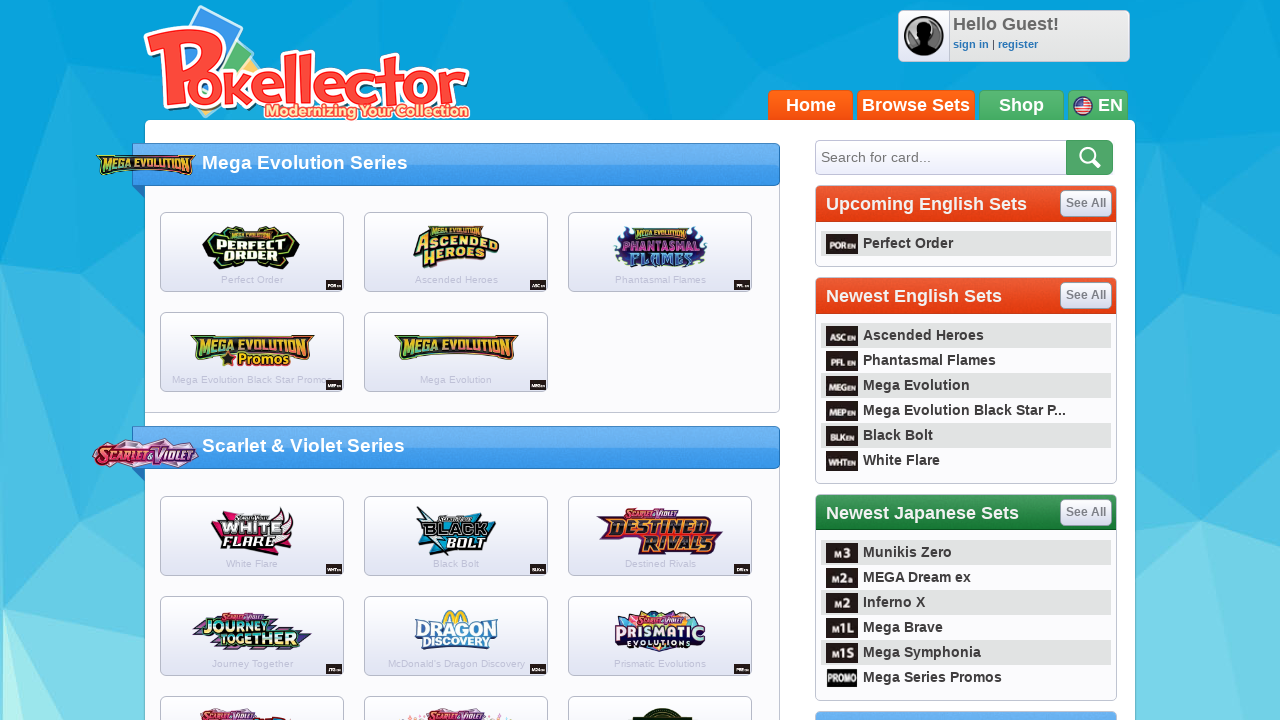